Tests date picker functionality by opening a calendar widget and selecting a specific date (September 13, 2025) through year, month, and day selection

Starting URL: https://rahulshettyacademy.com/seleniumPractise/#/offers

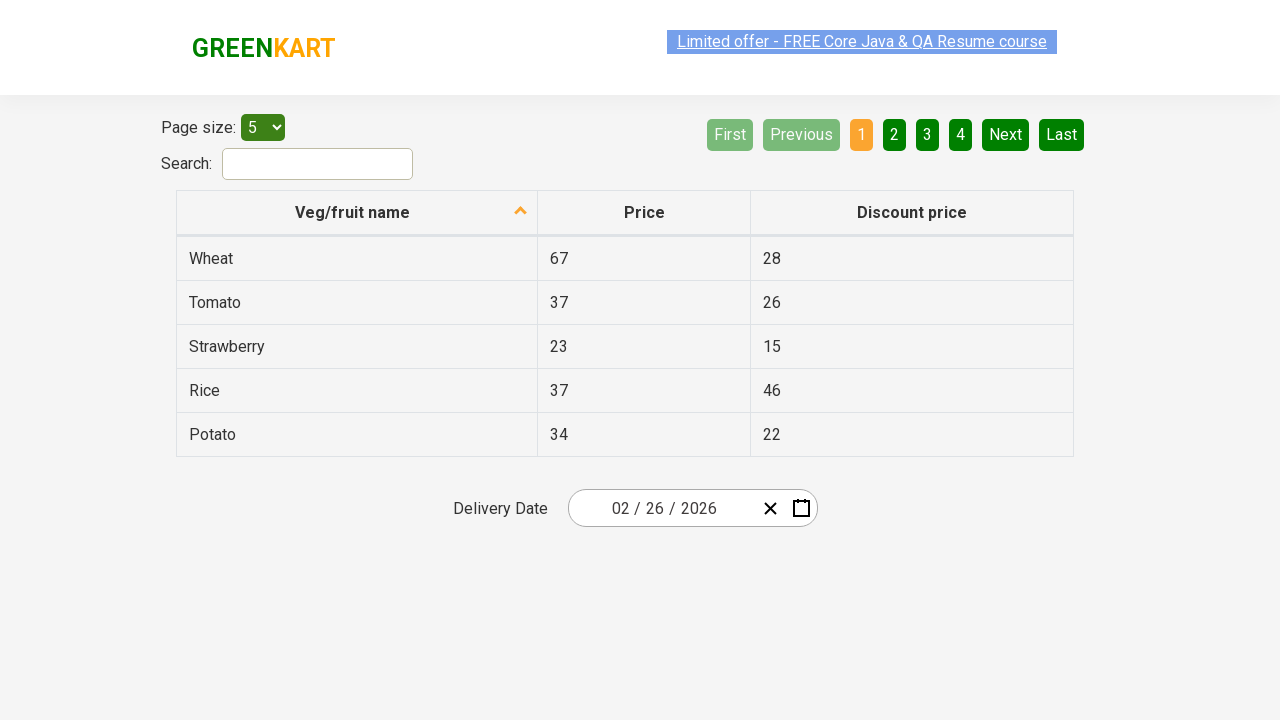

Clicked on date picker input to open calendar widget at (662, 508) on .react-date-picker__inputGroup
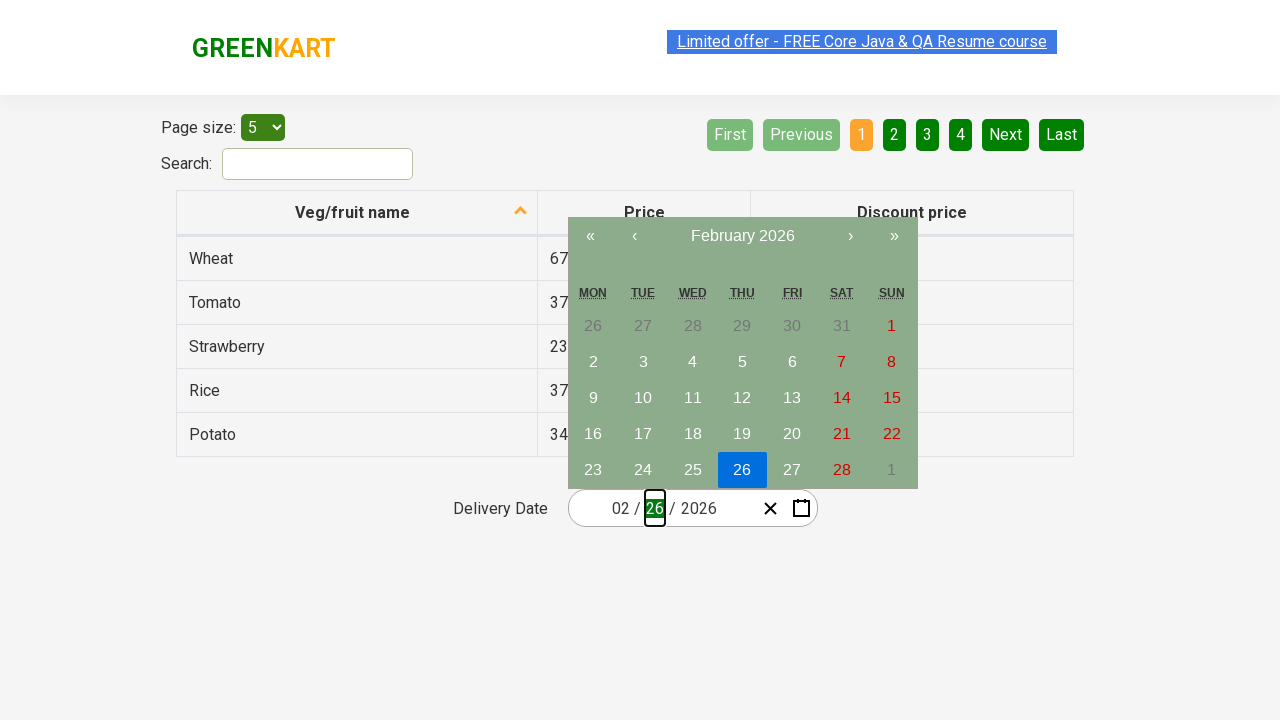

Calendar widget loaded and displayed
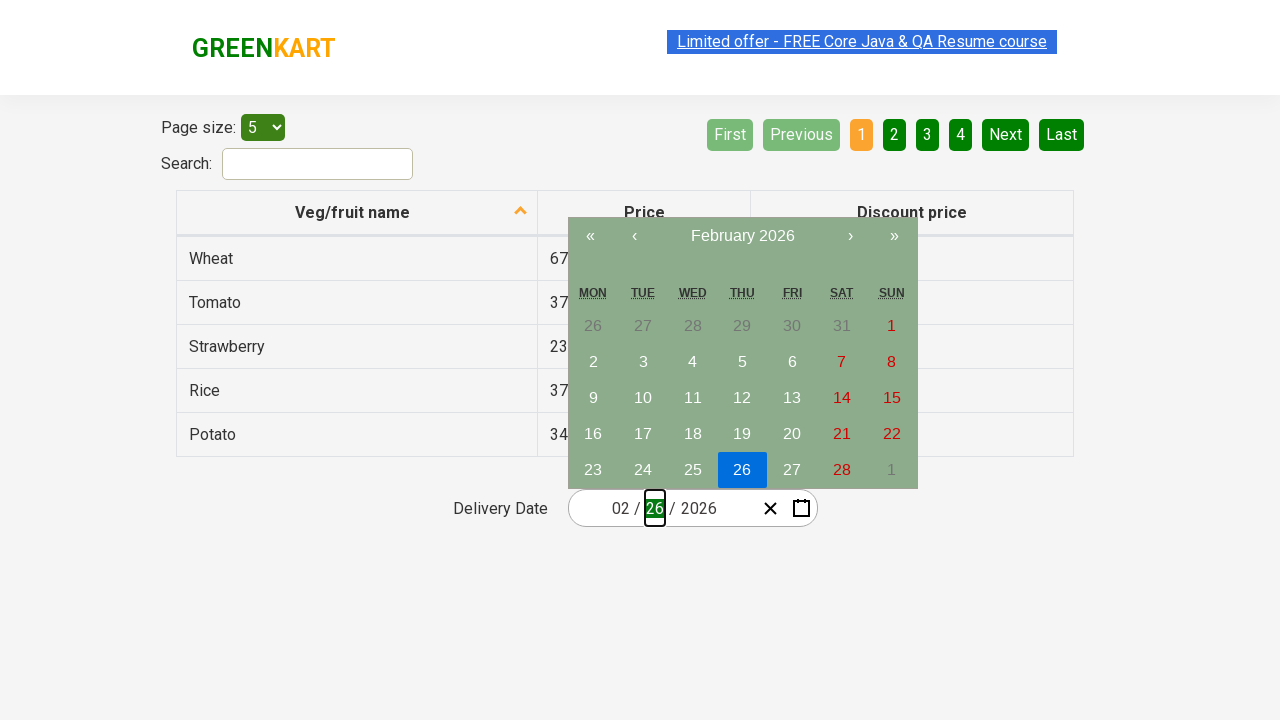

Clicked navigation label to switch to month view at (742, 236) on button.react-calendar__navigation__label
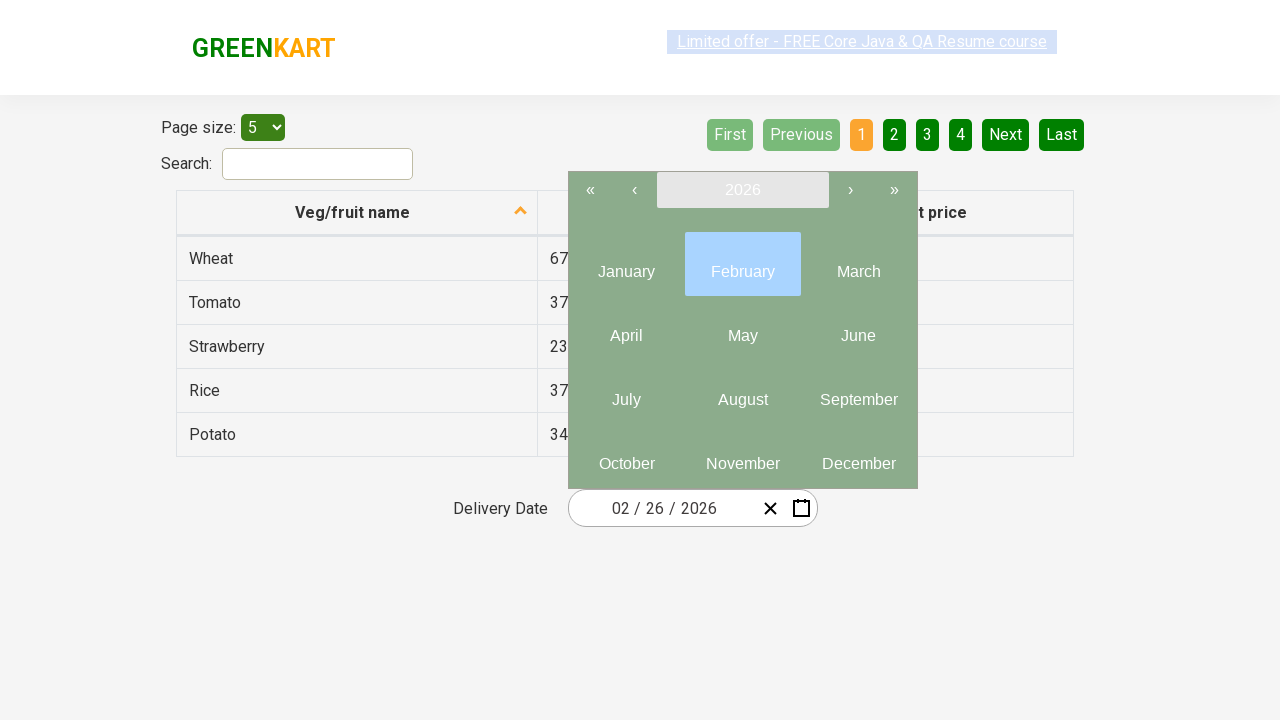

Clicked navigation label again to switch to year view at (742, 190) on button.react-calendar__navigation__label
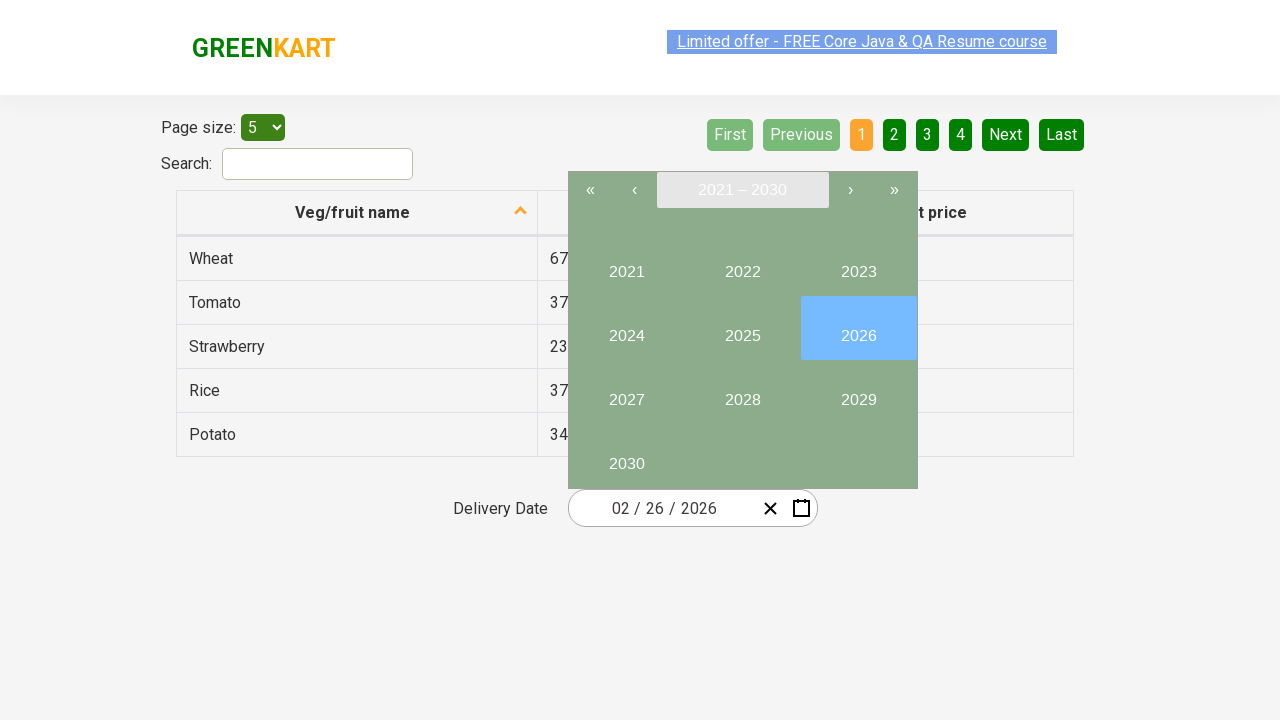

Selected year 2025 at (742, 328) on button:has-text('2025')
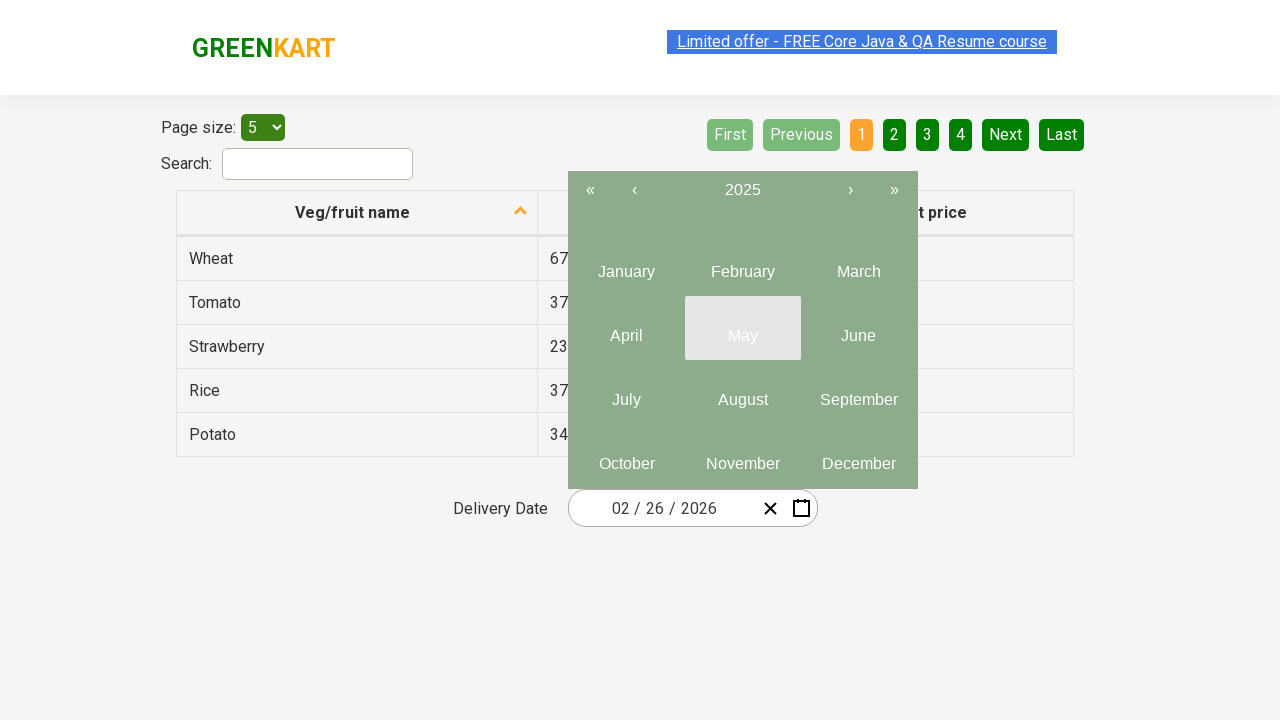

Selected month September at (858, 400) on abbr:has-text('September')
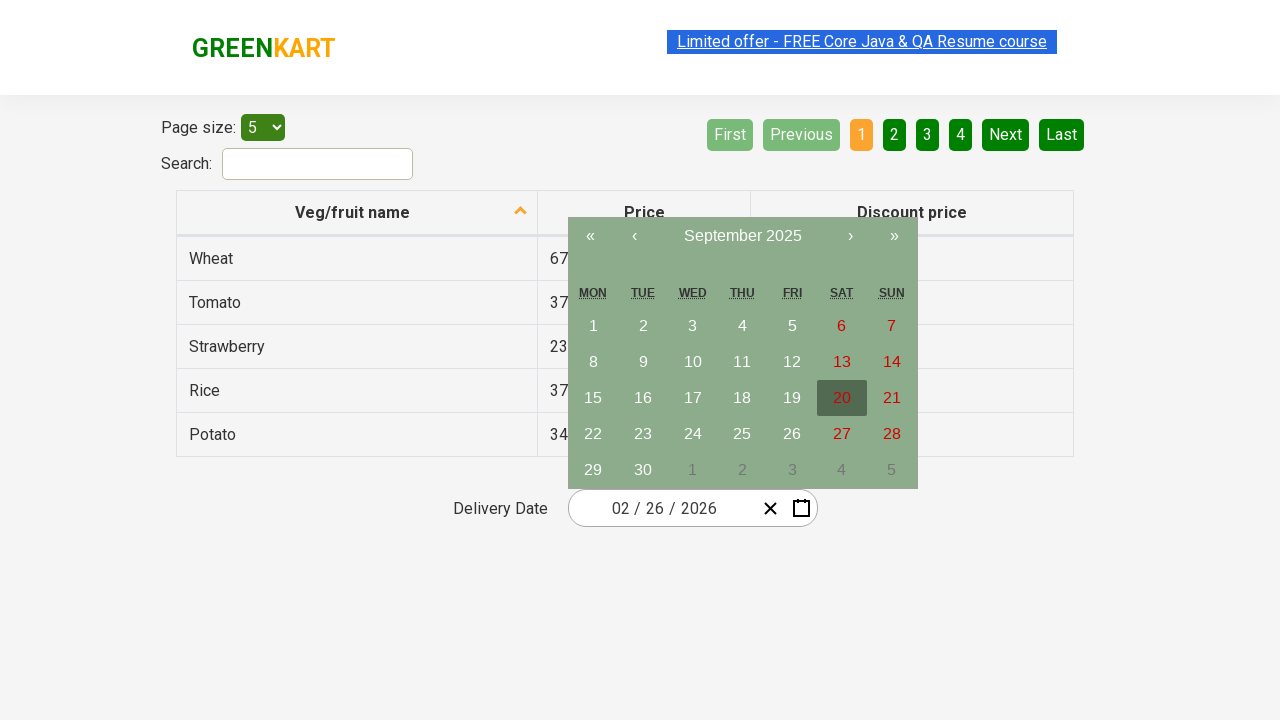

Selected day 13 to complete date selection of September 13, 2025 at (842, 362) on abbr:has-text('13')
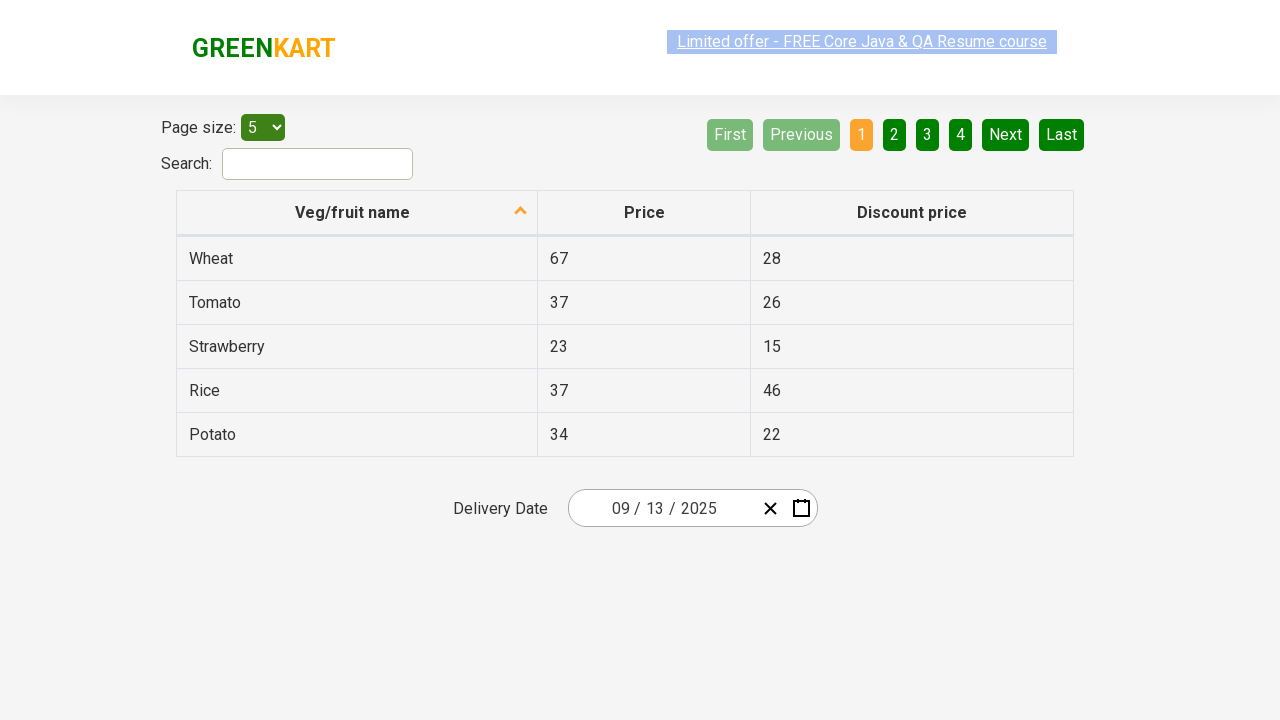

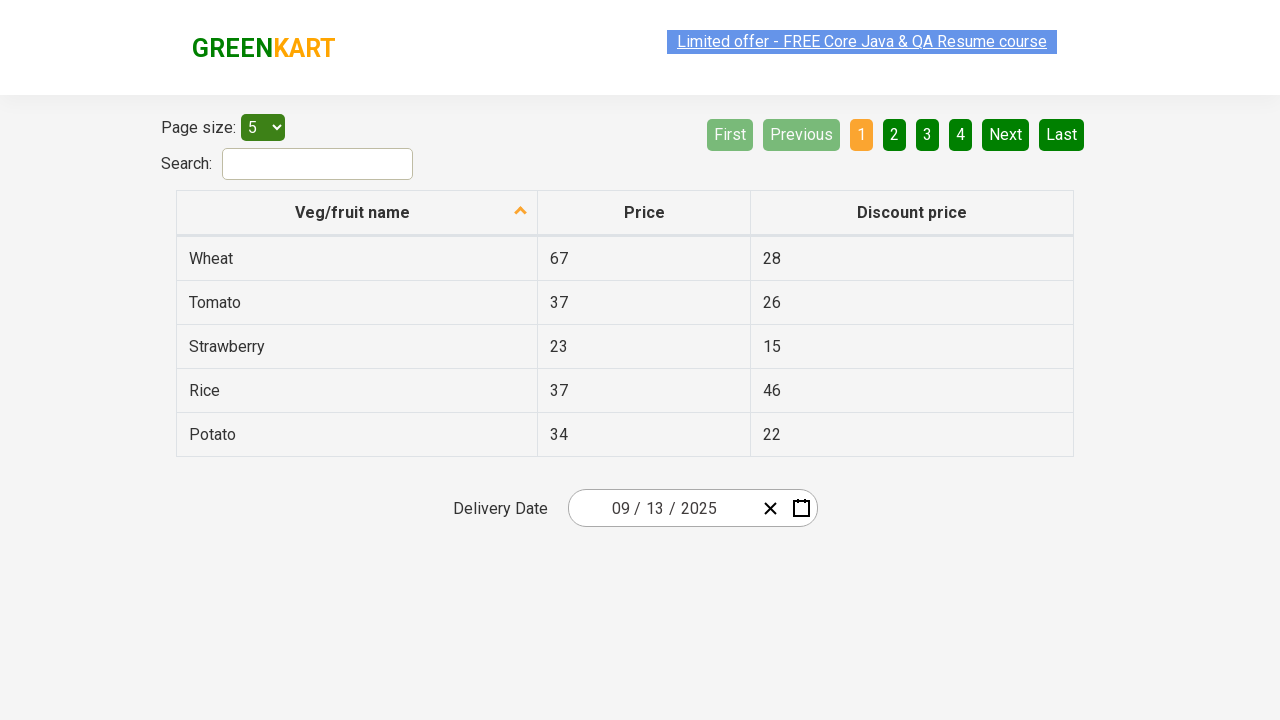